Tests table sorting functionality by clicking sort button and verifying the order, then searches for a specific item (Pineapple) by paginating through the table

Starting URL: https://rahulshettyacademy.com/seleniumPractise/#/offers

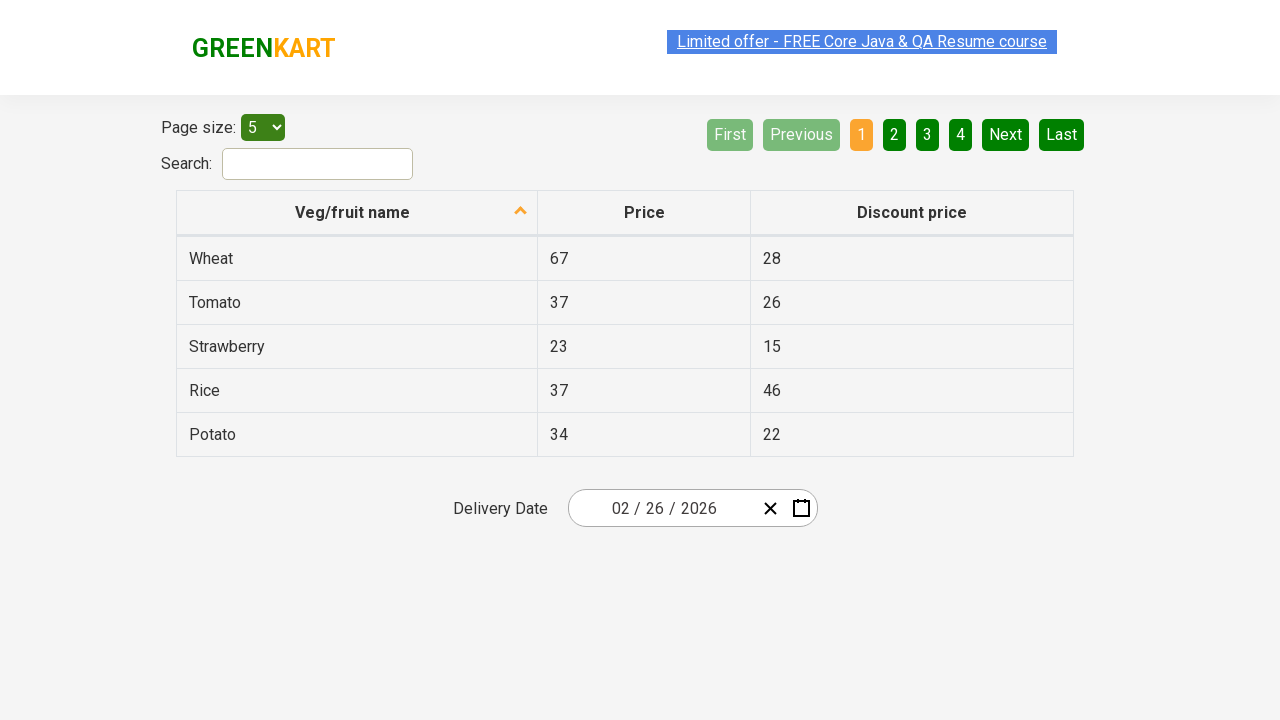

Clicked sort descending button at (521, 212) on .sort-descending
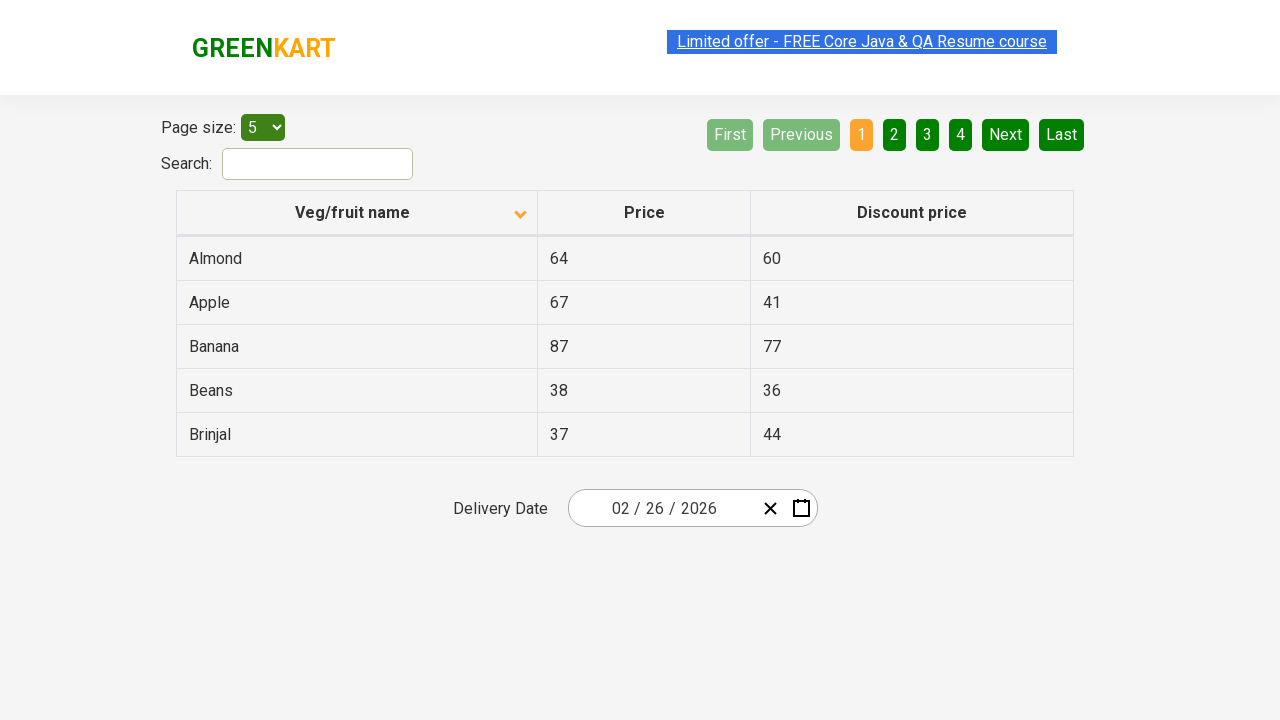

Table loaded with items
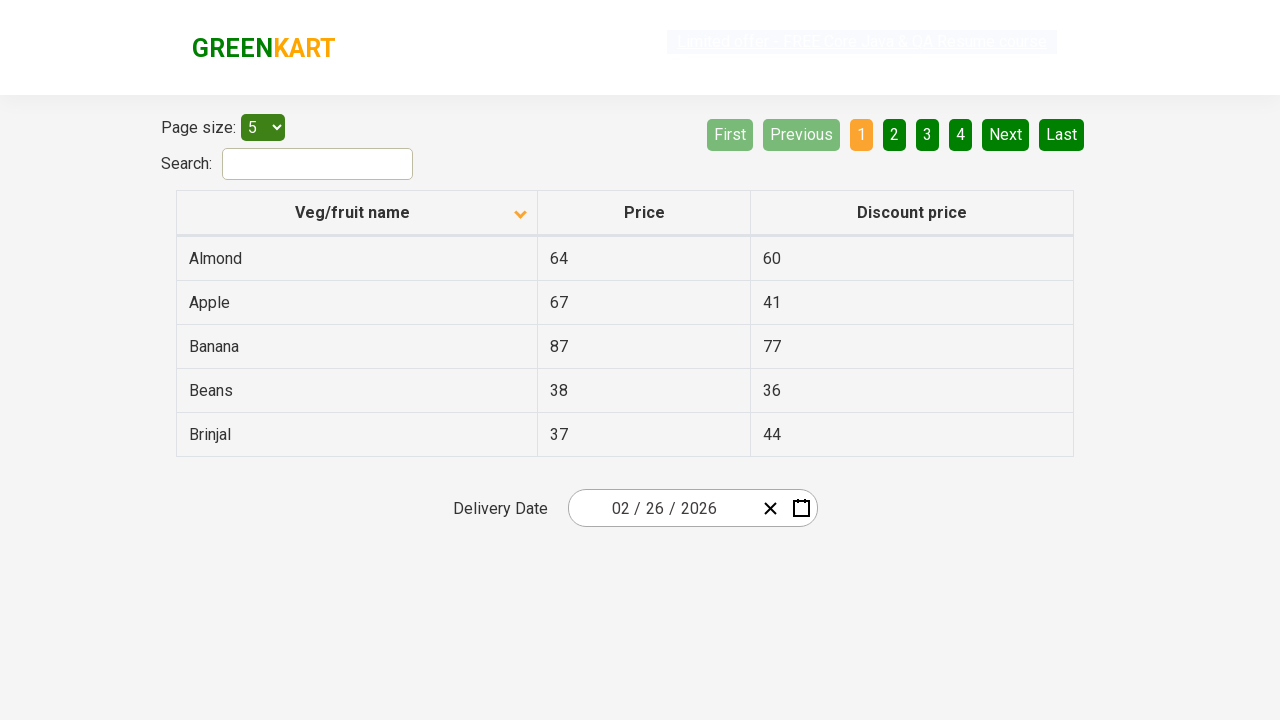

Retrieved all items from first column
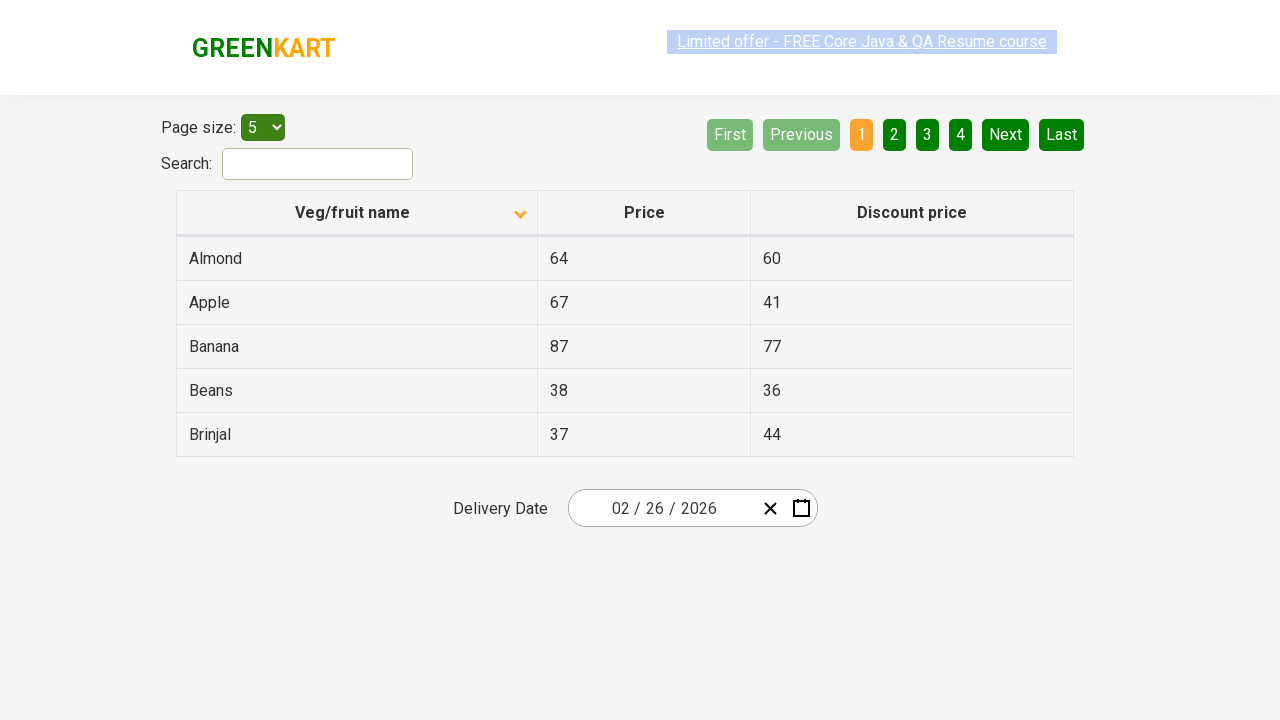

Verified table is sorted in descending order
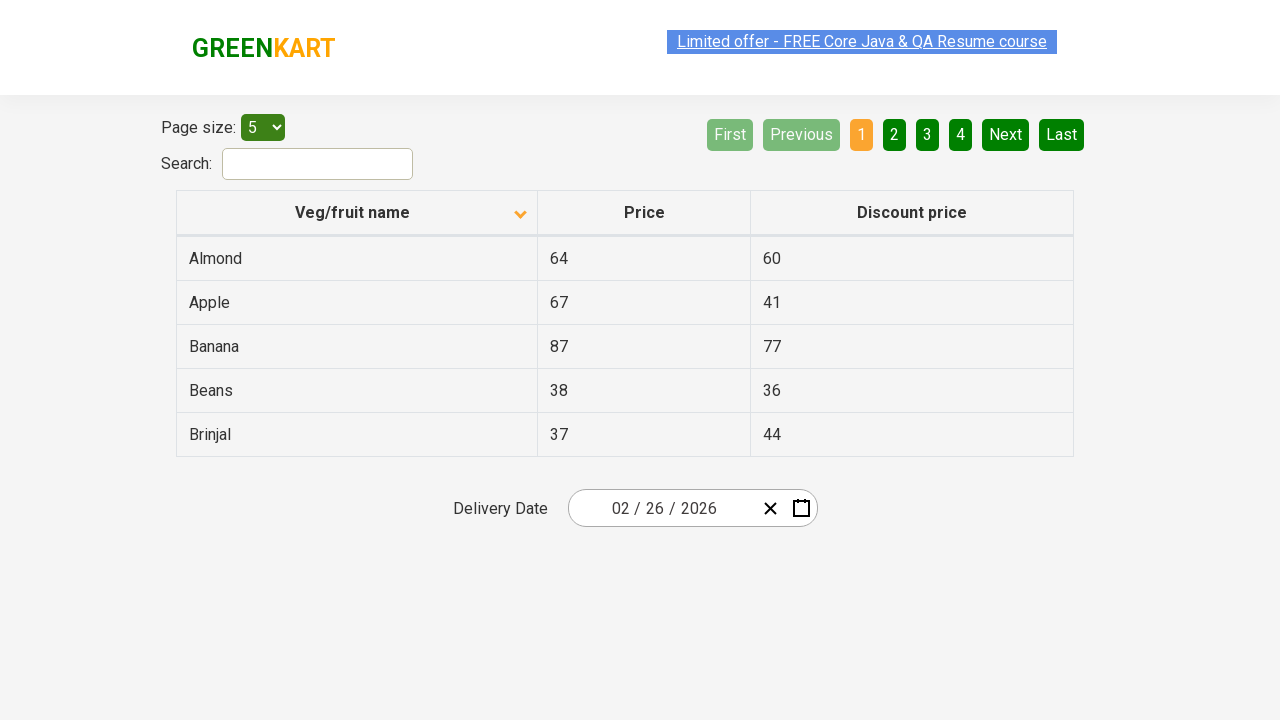

Clicked Next button to go to next page at (1006, 134) on a[aria-label='Next']
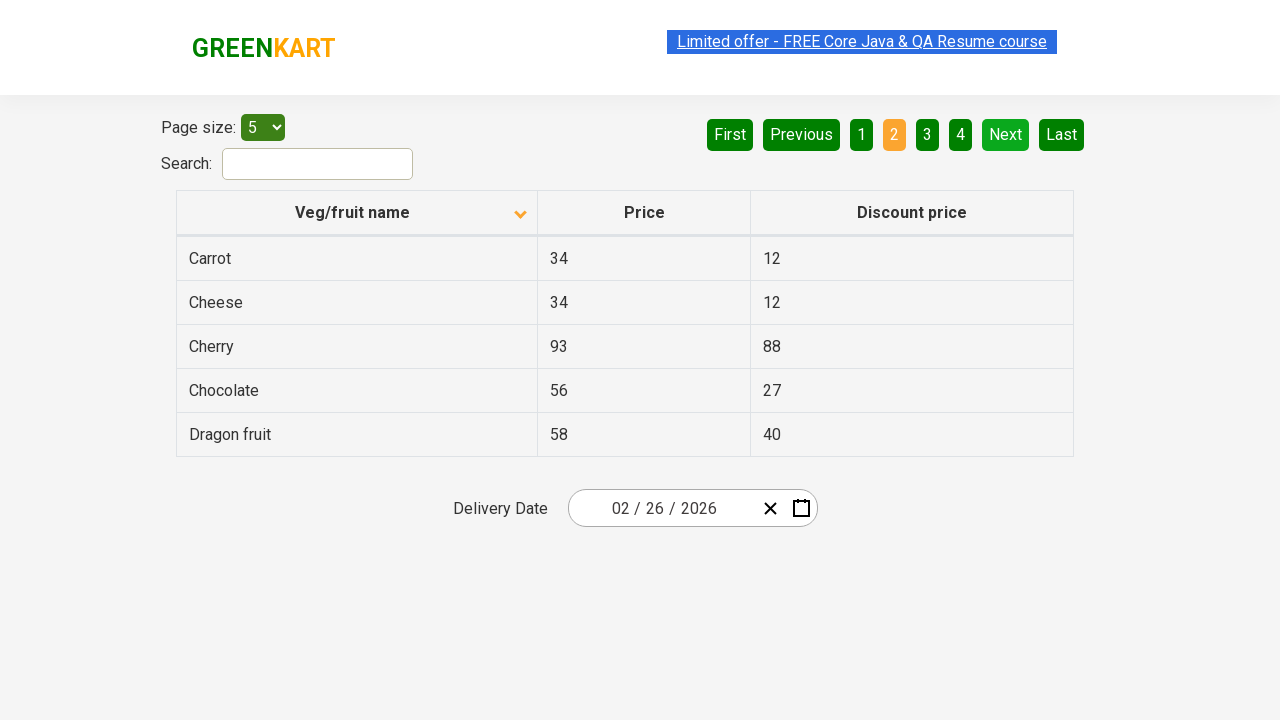

Waited for next page to load
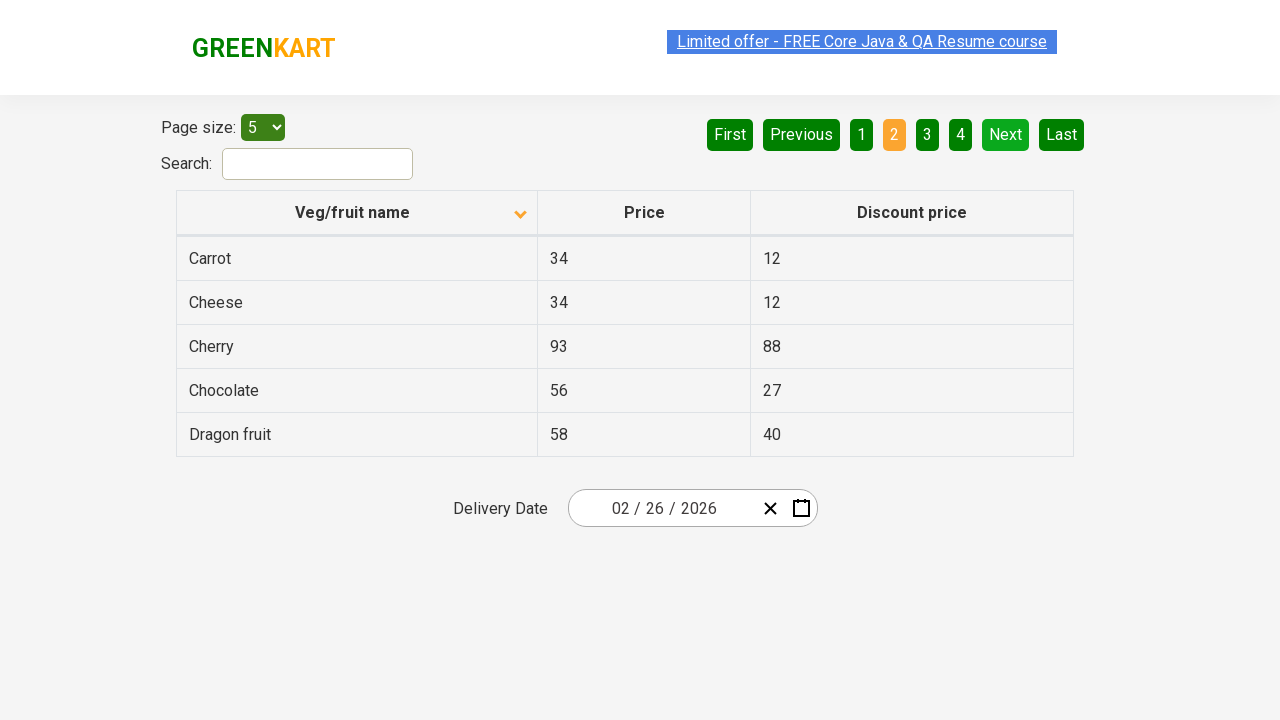

Clicked Next button to go to next page at (1006, 134) on a[aria-label='Next']
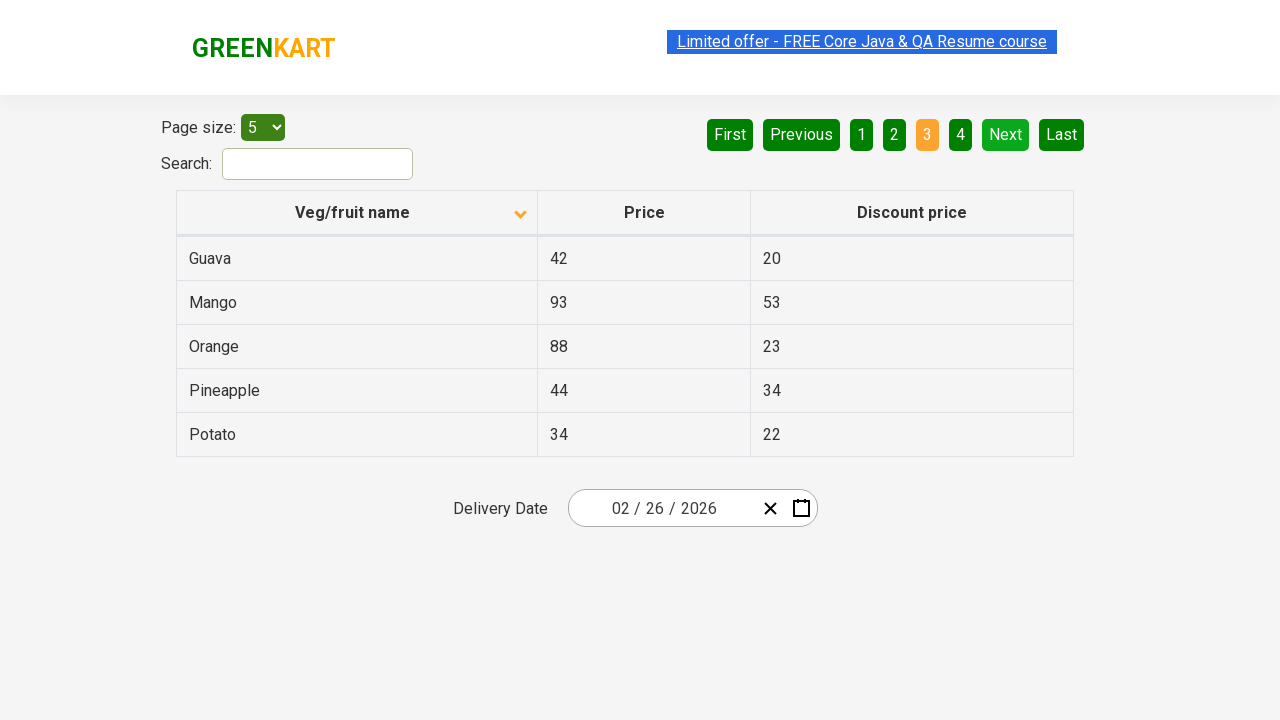

Waited for next page to load
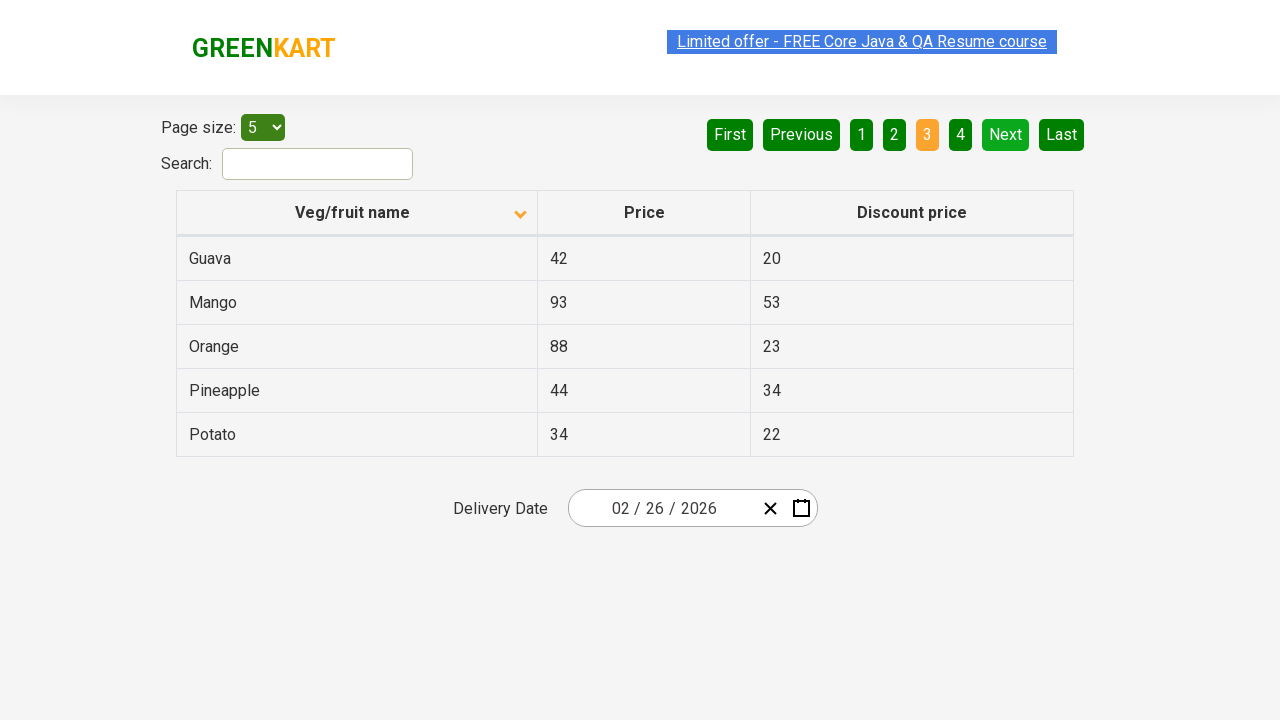

Found Pineapple with price: 44
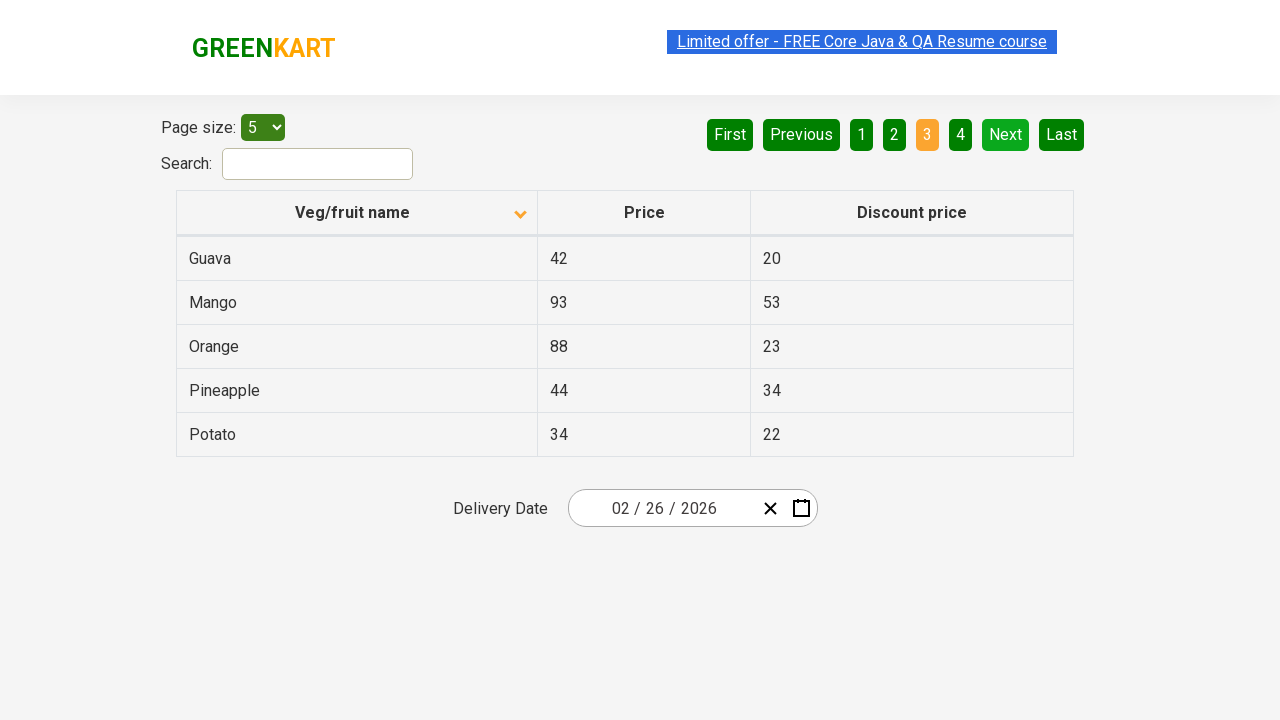

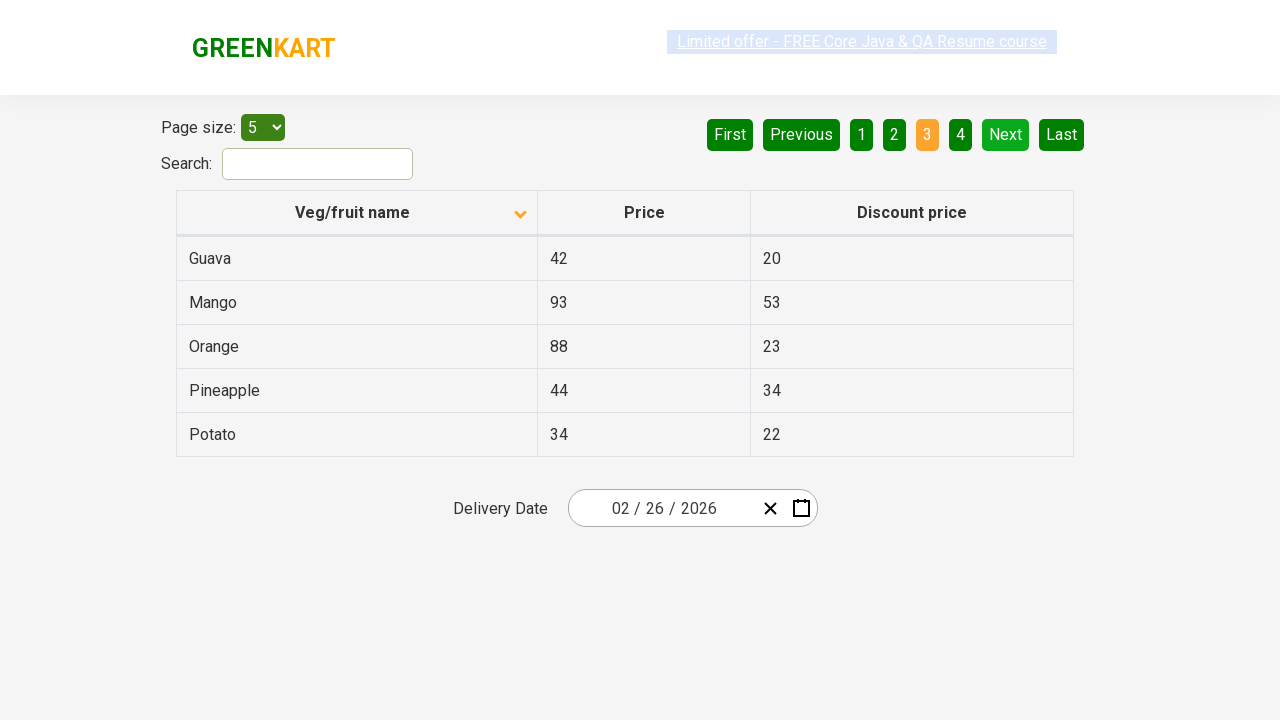